Solves a math challenge by extracting a value from an element attribute, calculating the result, and submitting the form with checkbox and radio button selections

Starting URL: http://suninjuly.github.io/get_attribute.html

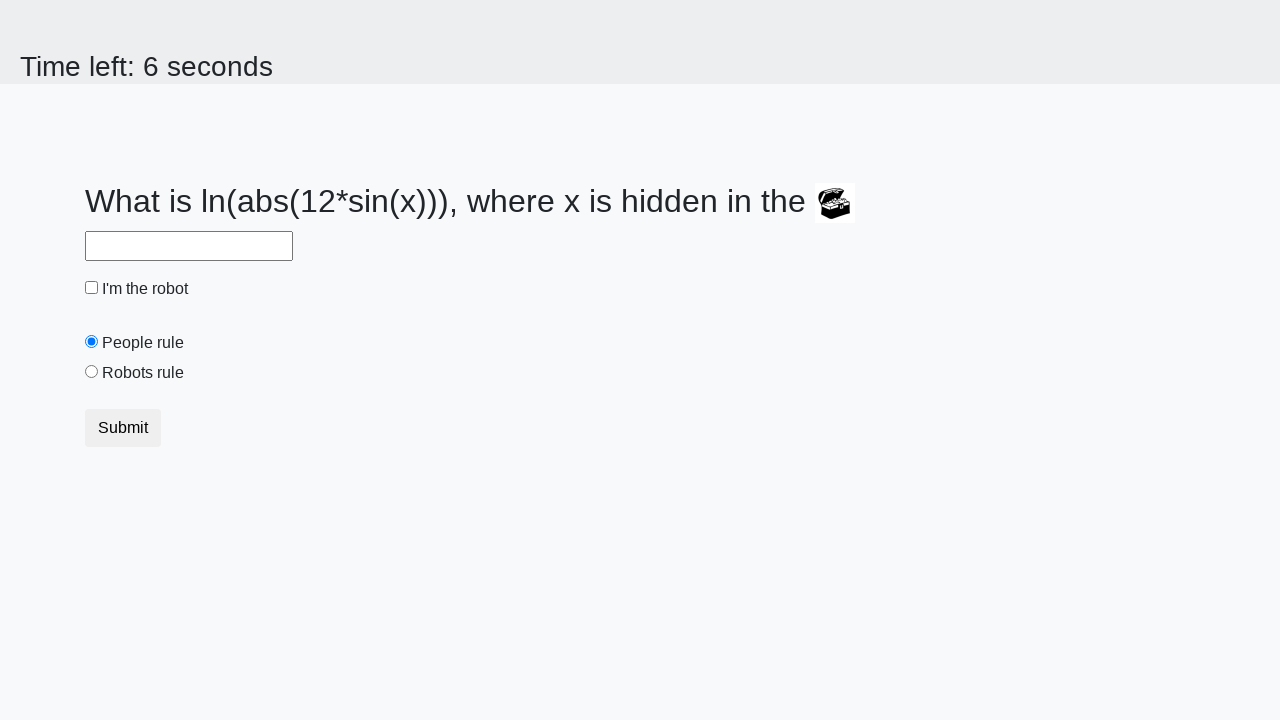

Located treasure element with ID 'treasure'
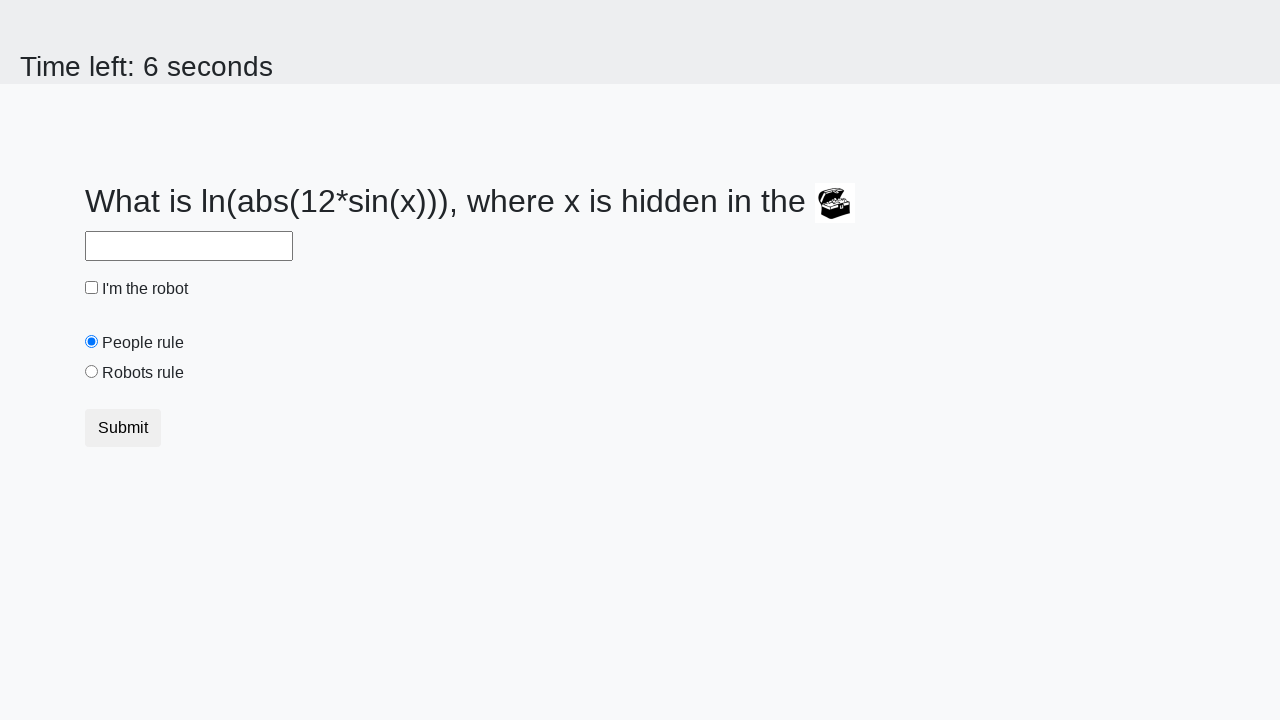

Extracted valuex attribute from treasure element: 191
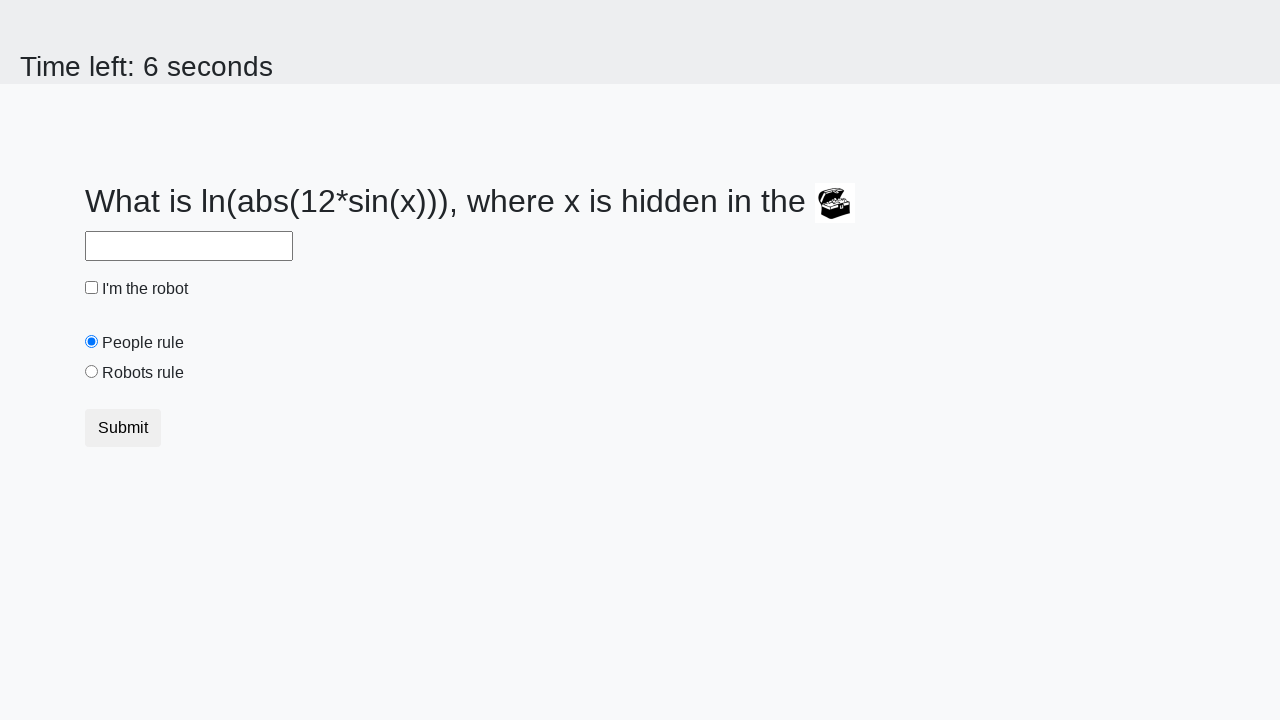

Calculated math result using formula: log(abs(12*sin(191))) = 1.965559064473599
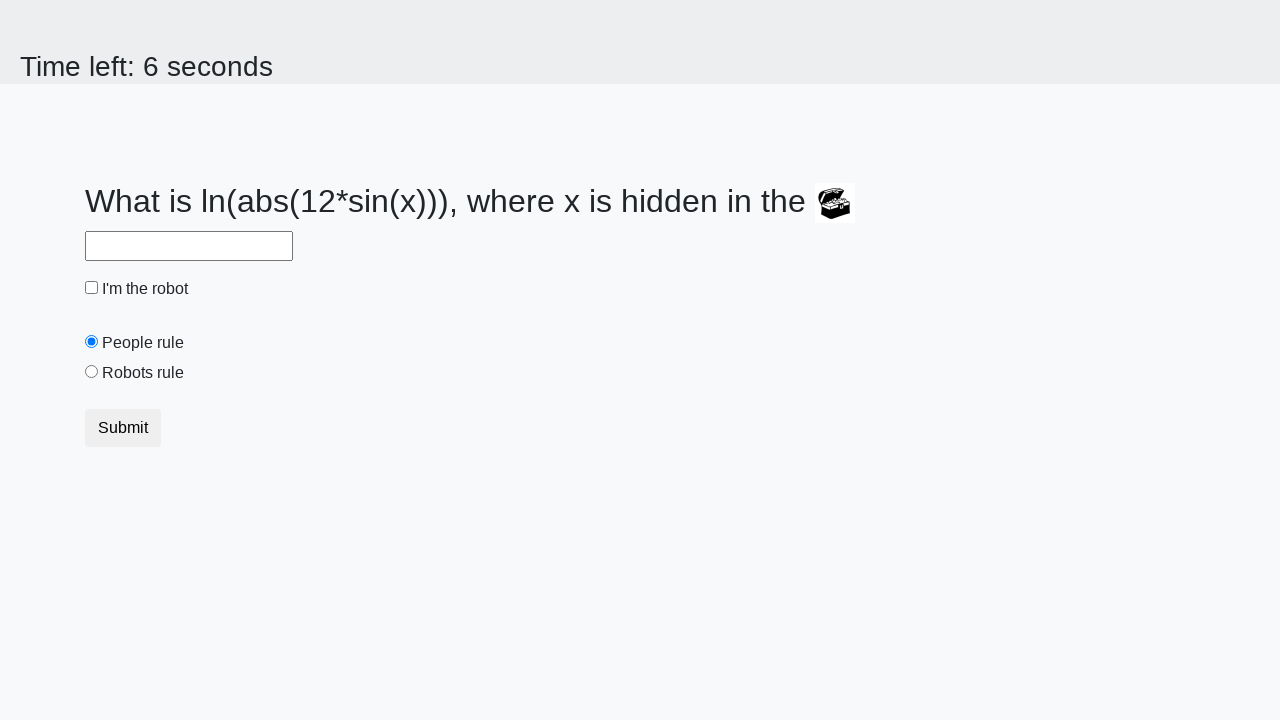

Filled answer field with calculated result: 1.965559064473599 on #answer
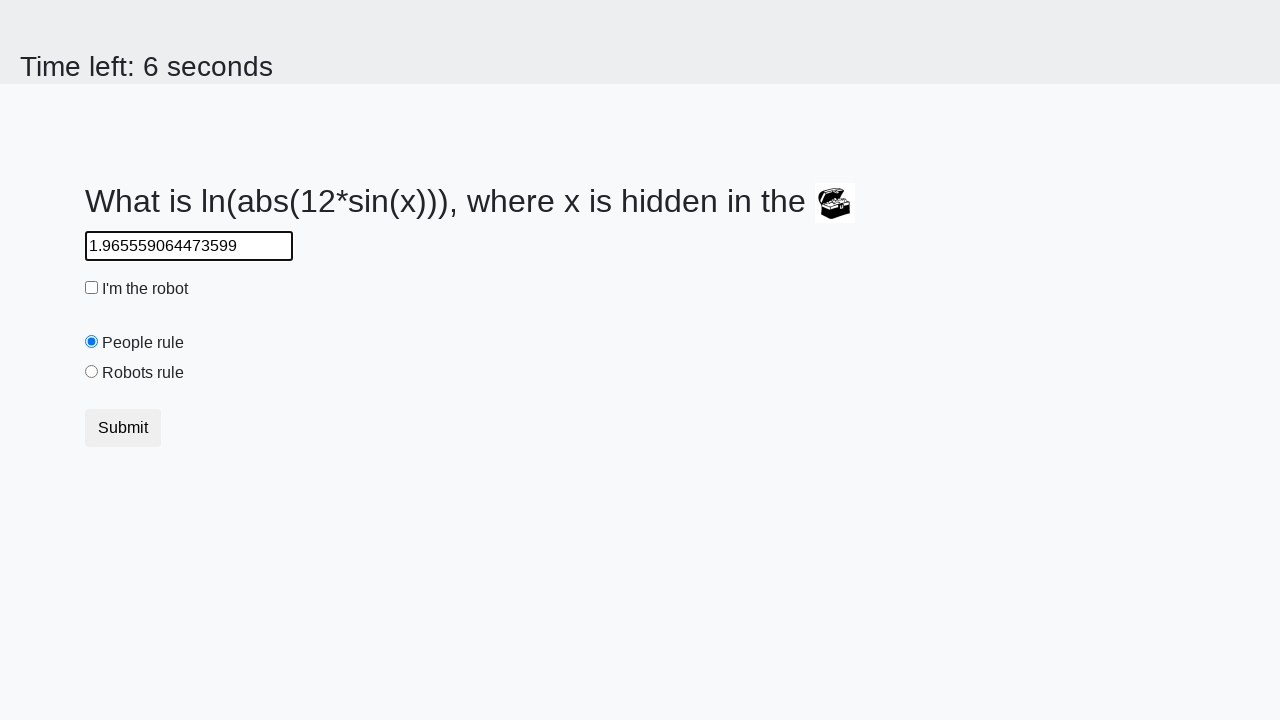

Clicked robot checkbox at (92, 288) on #robotCheckbox
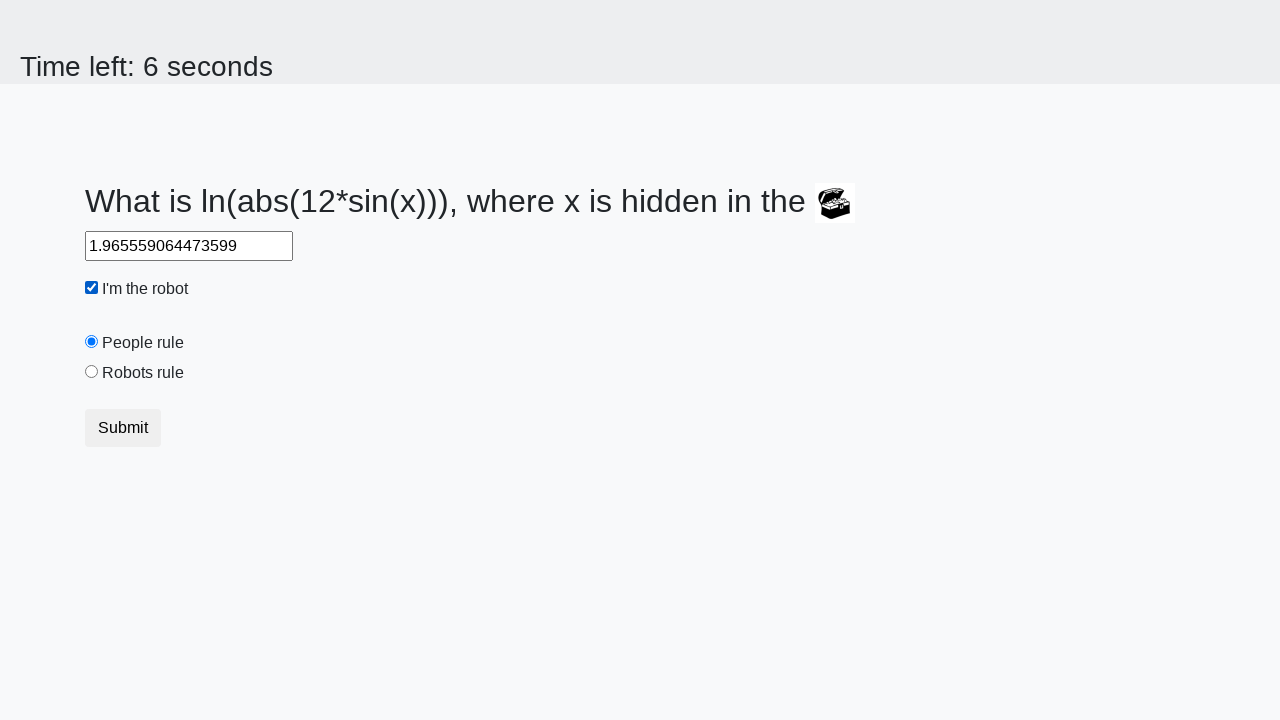

Clicked robots rule radio button at (92, 372) on #robotsRule
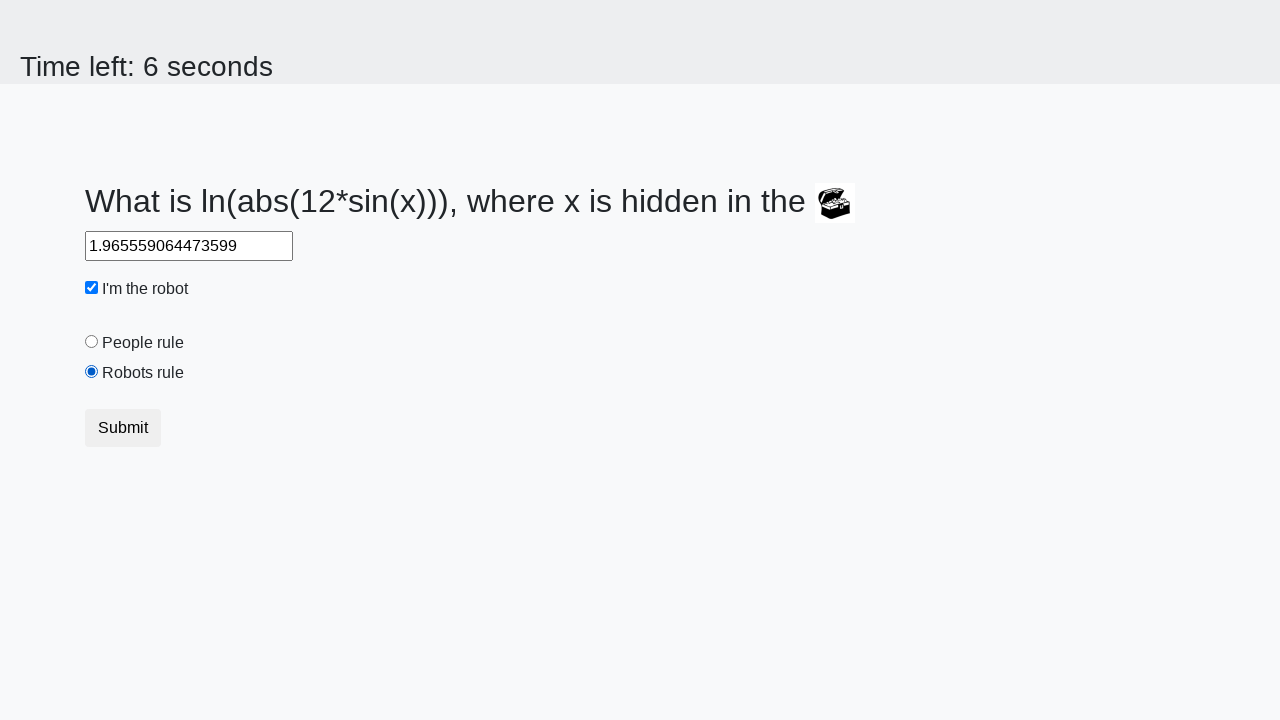

Clicked submit button to complete the form at (123, 428) on .btn
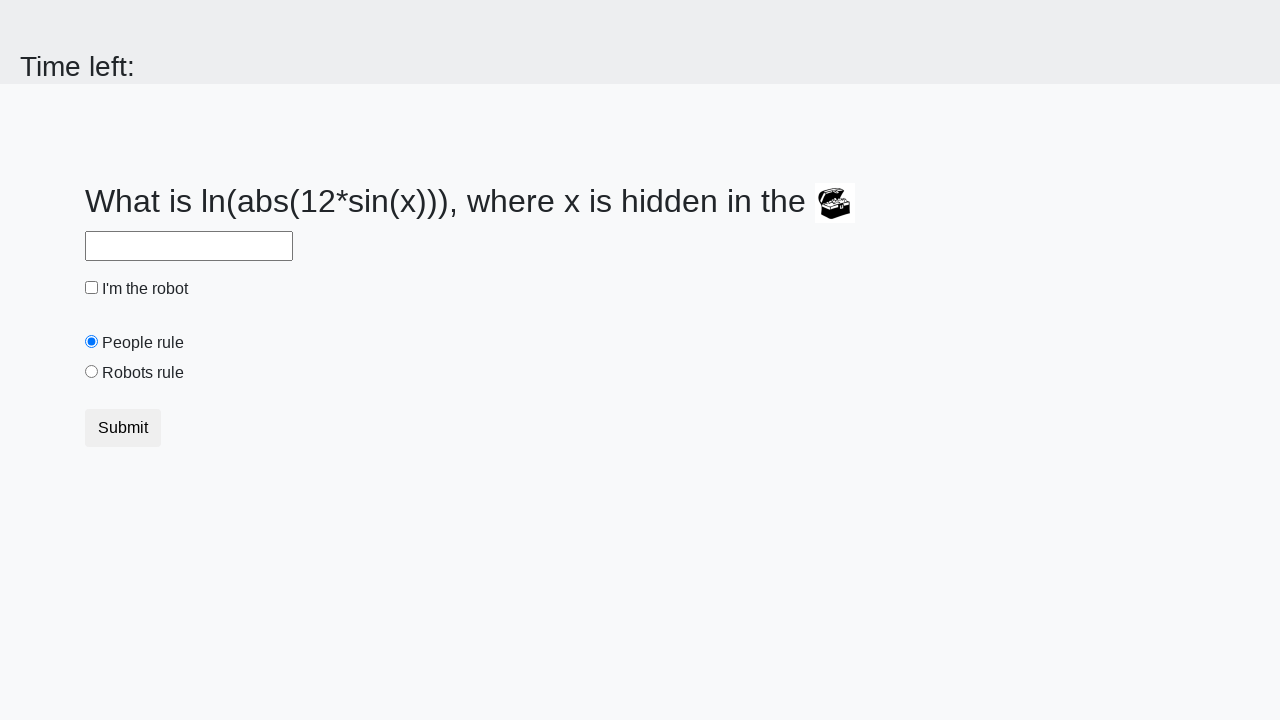

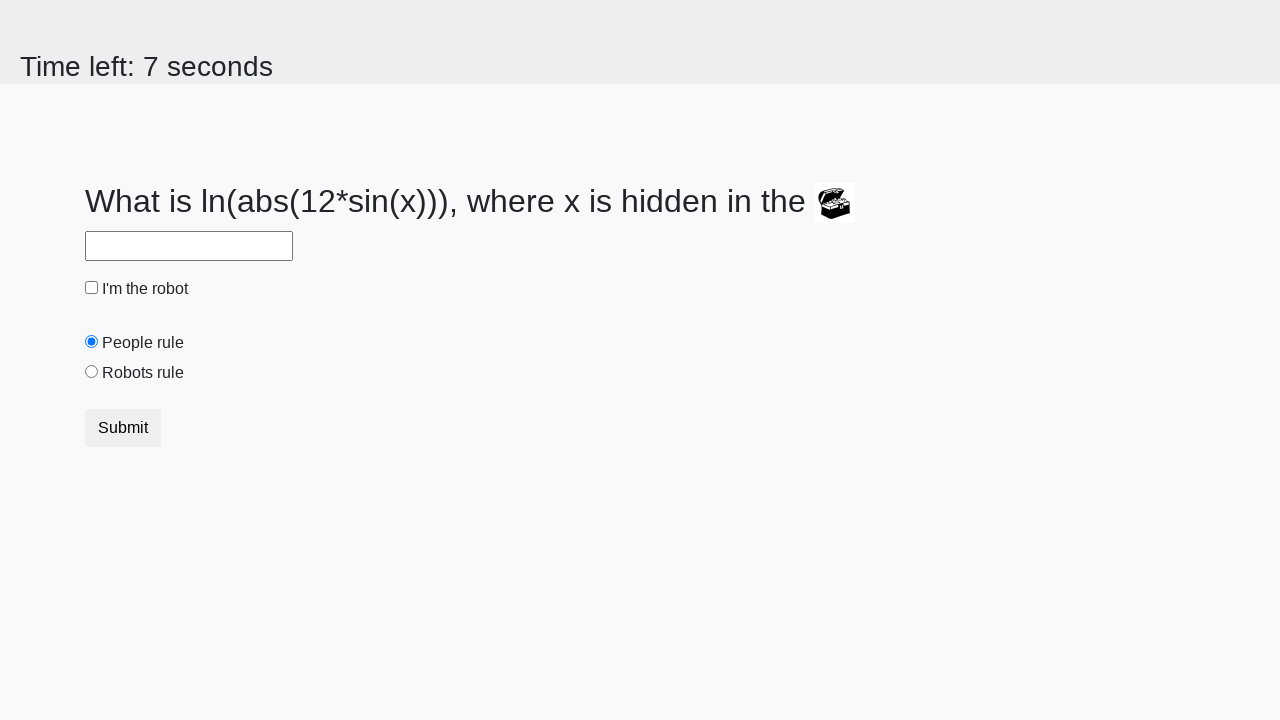